Tests form filling and keyboard shortcuts by entering user details, then using CTRL+A, CTRL+C, and CTRL+V to copy the current address to the permanent address field

Starting URL: https://demoqa.com/text-box

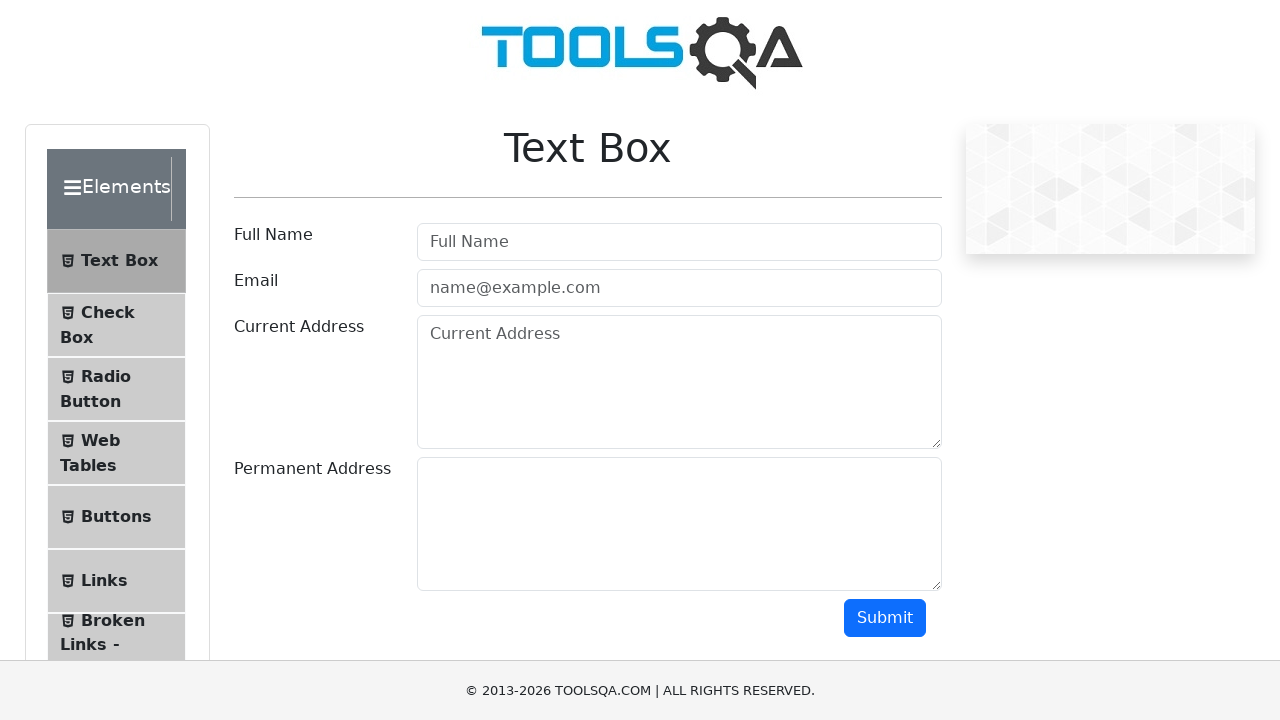

Filled full name field with 'Mr.Peter Haynes' on #userName
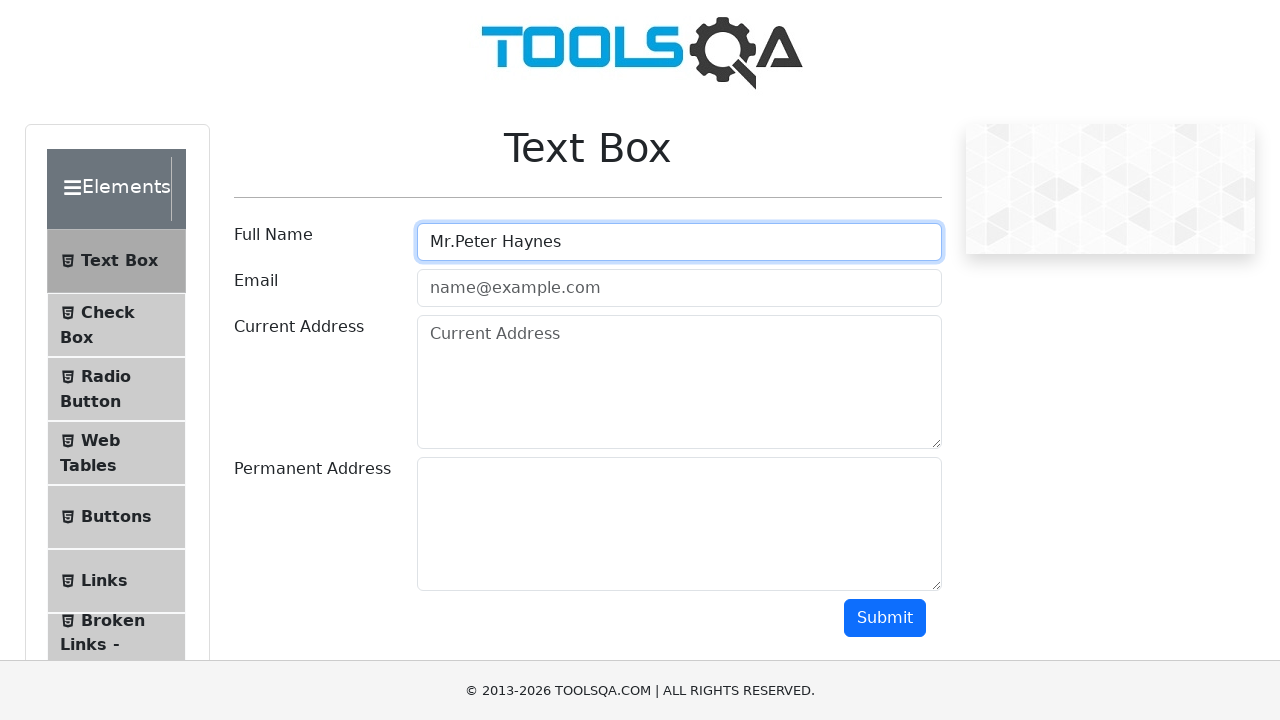

Filled email field with 'PeterHaynes@toolsqa.com' on #userEmail
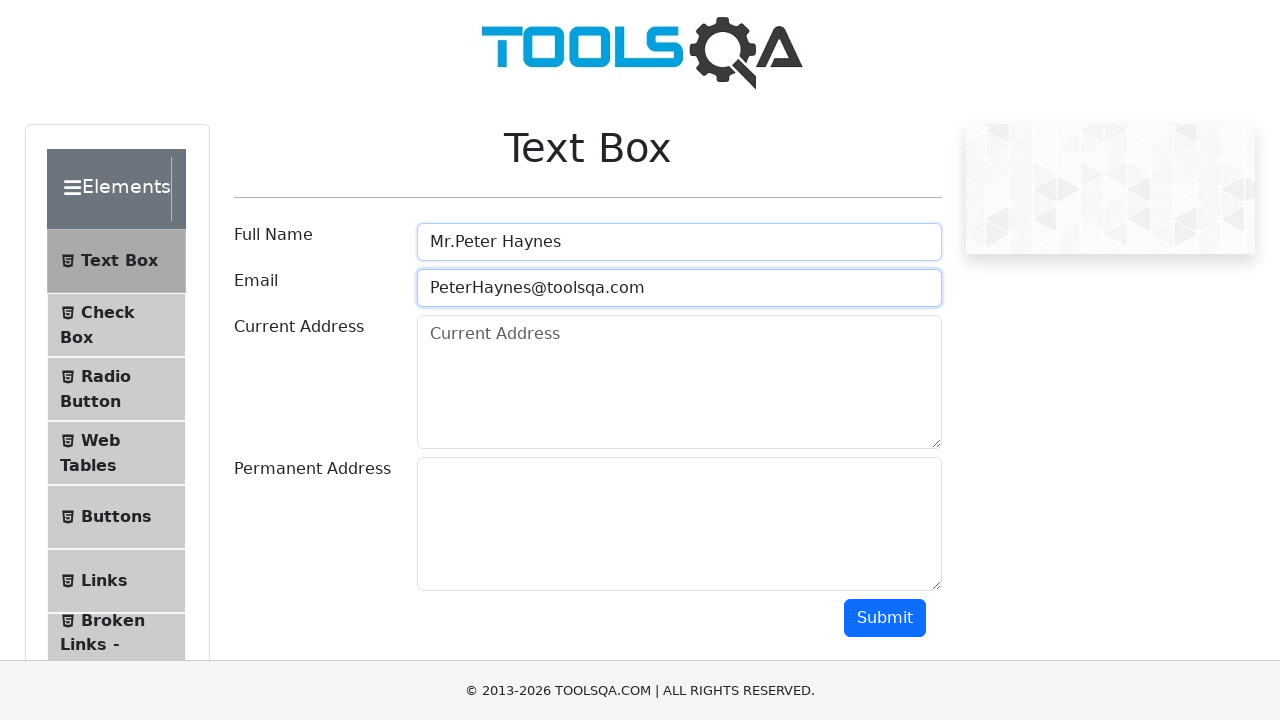

Filled current address field with '43 School Lane London EC71 9GO' on #currentAddress
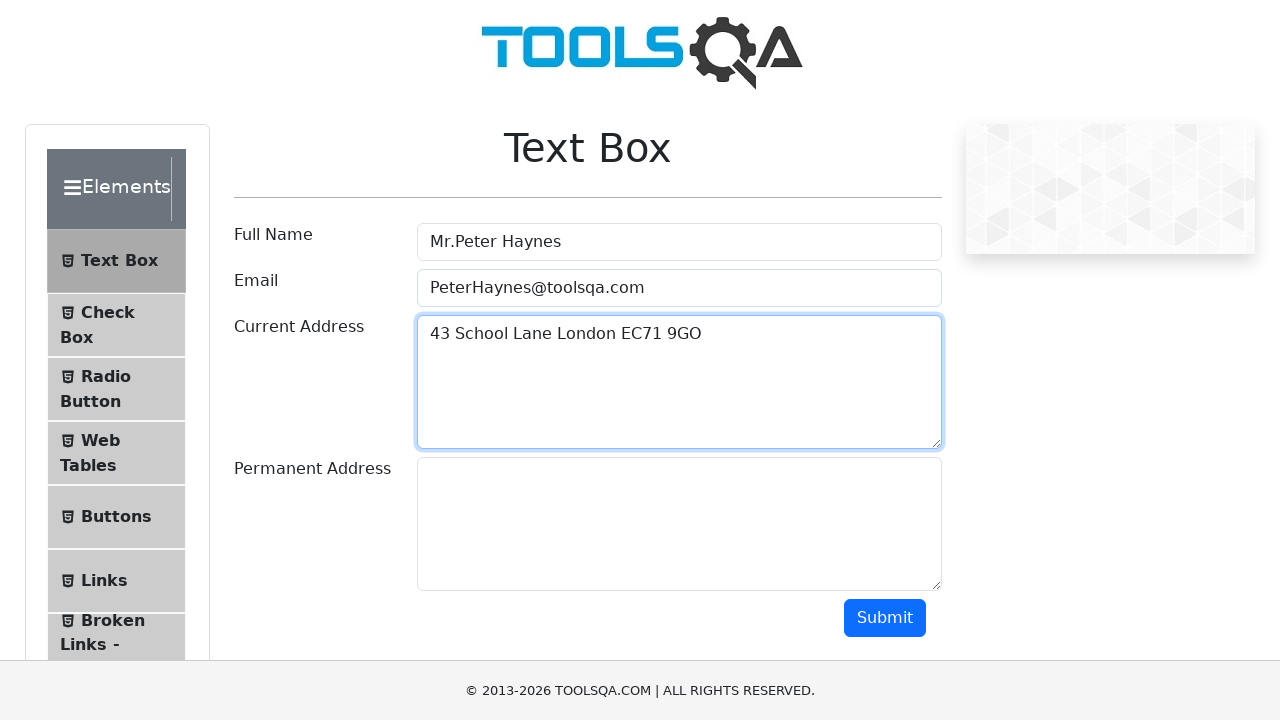

Focused on current address field on #currentAddress
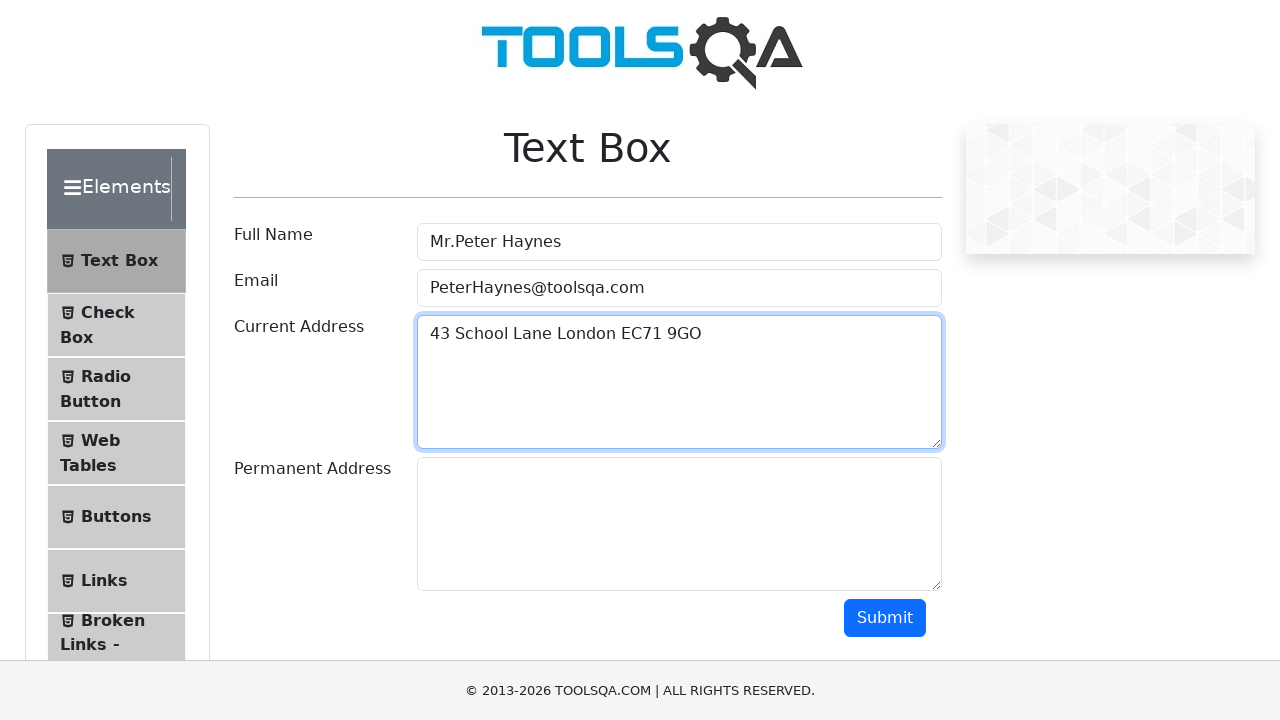

Pressed Control key down
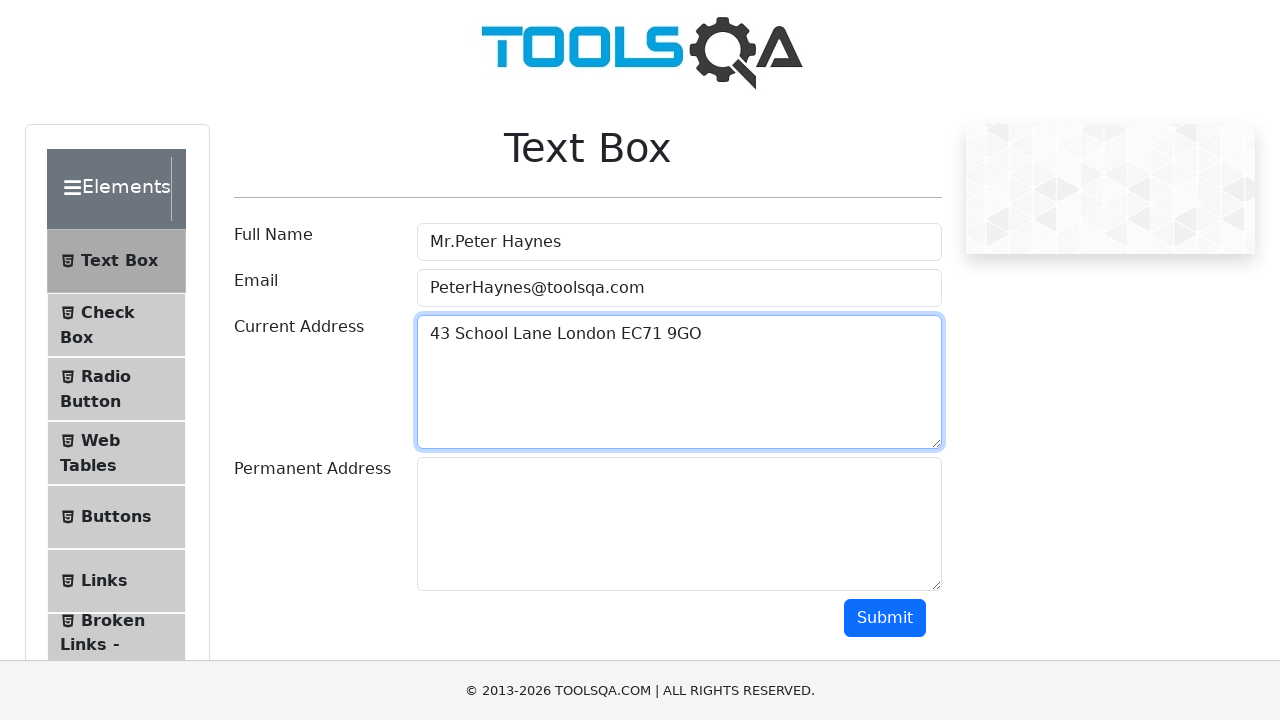

Selected all text in current address using Ctrl+A
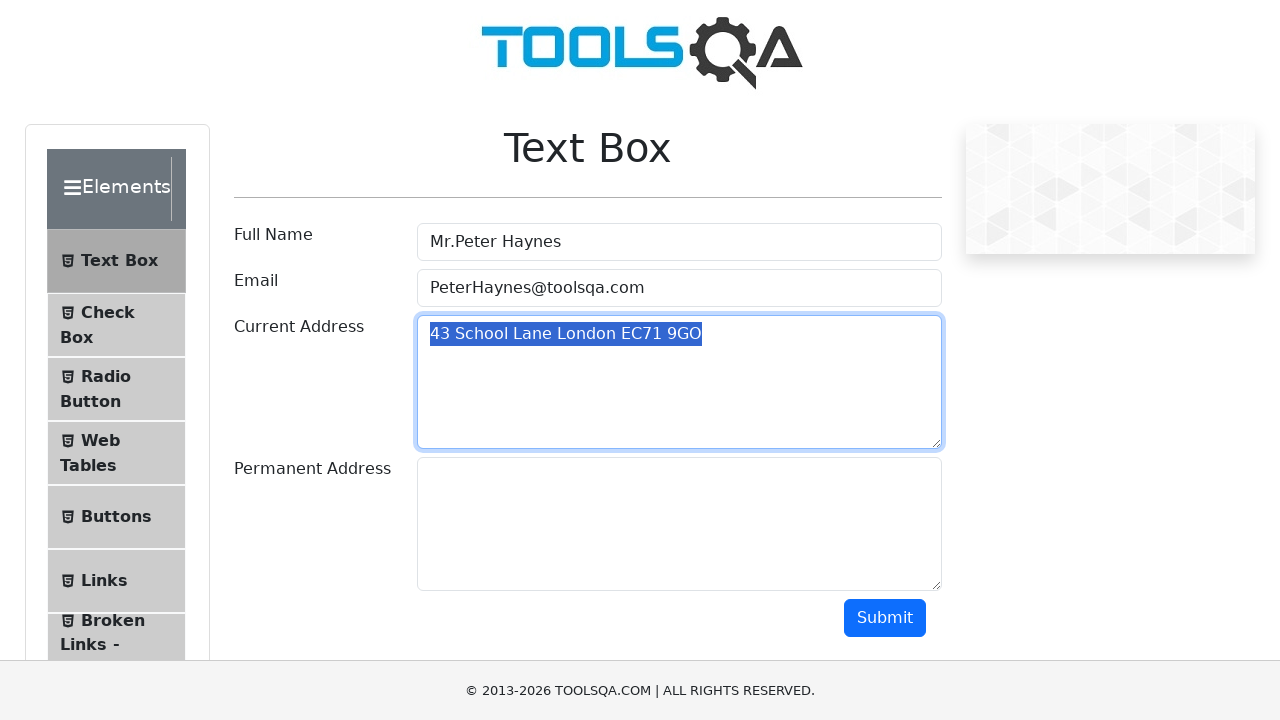

Released Control key
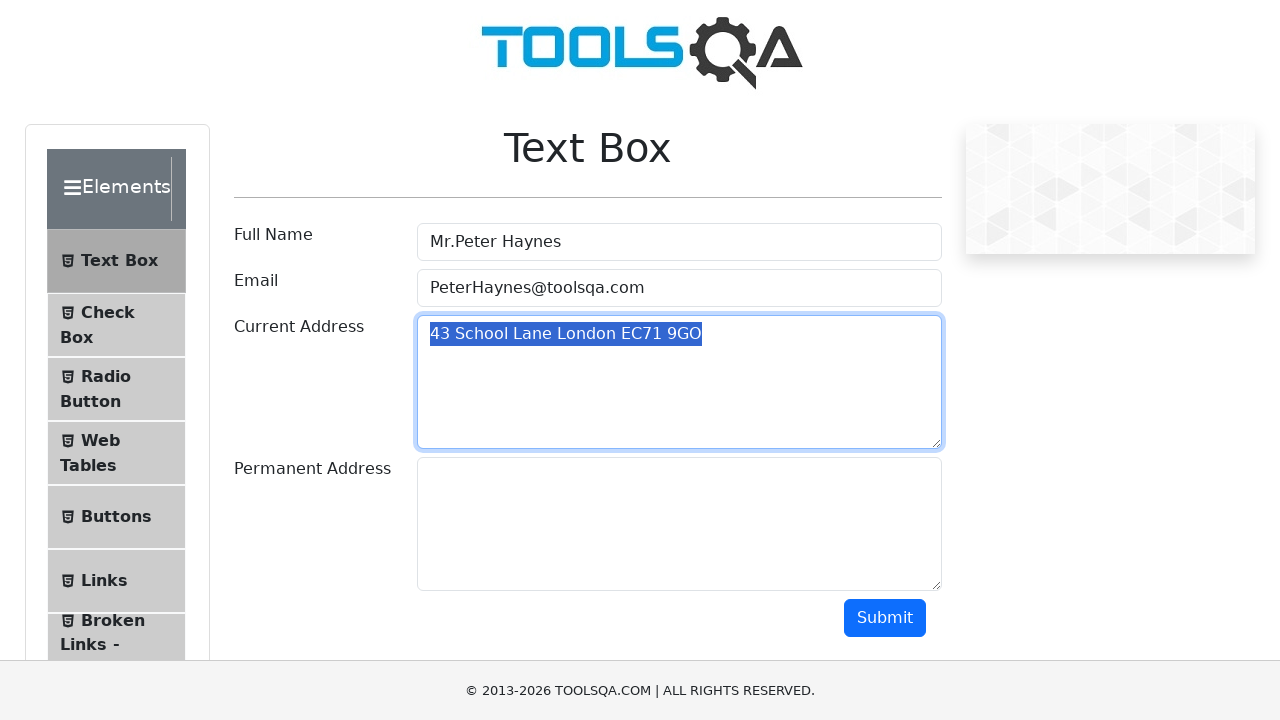

Pressed Control key down
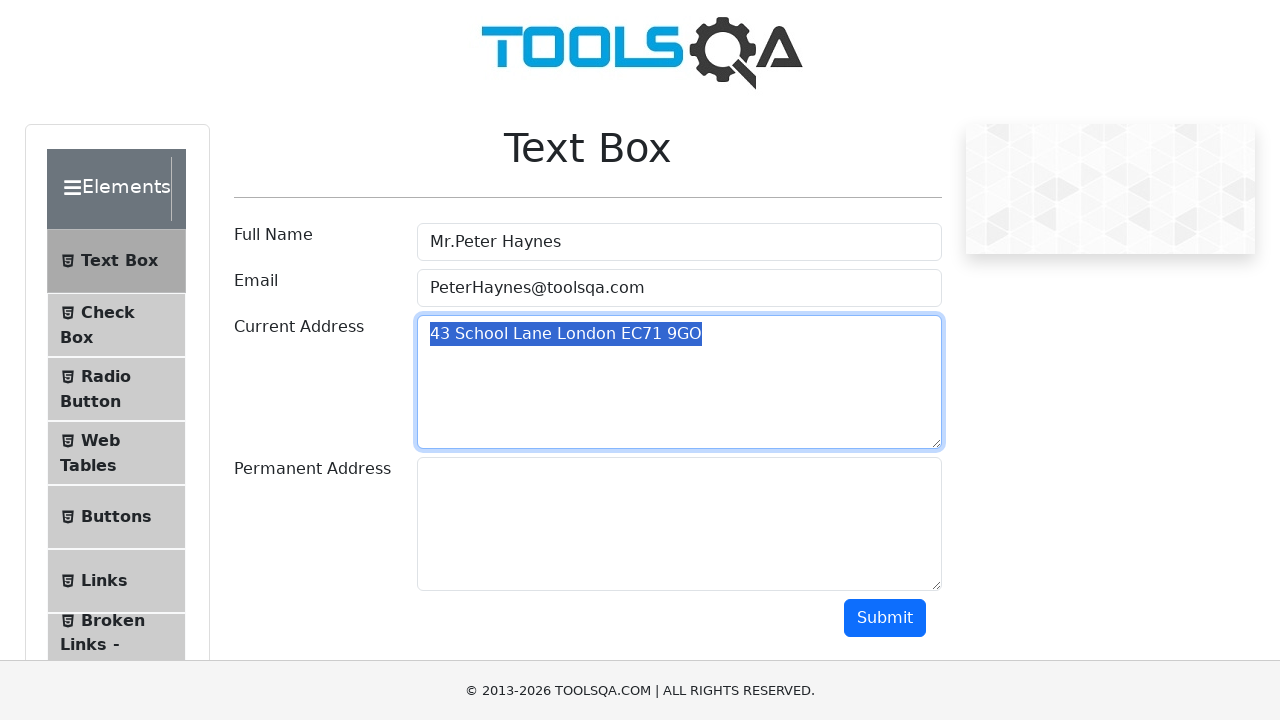

Copied current address to clipboard using Ctrl+C
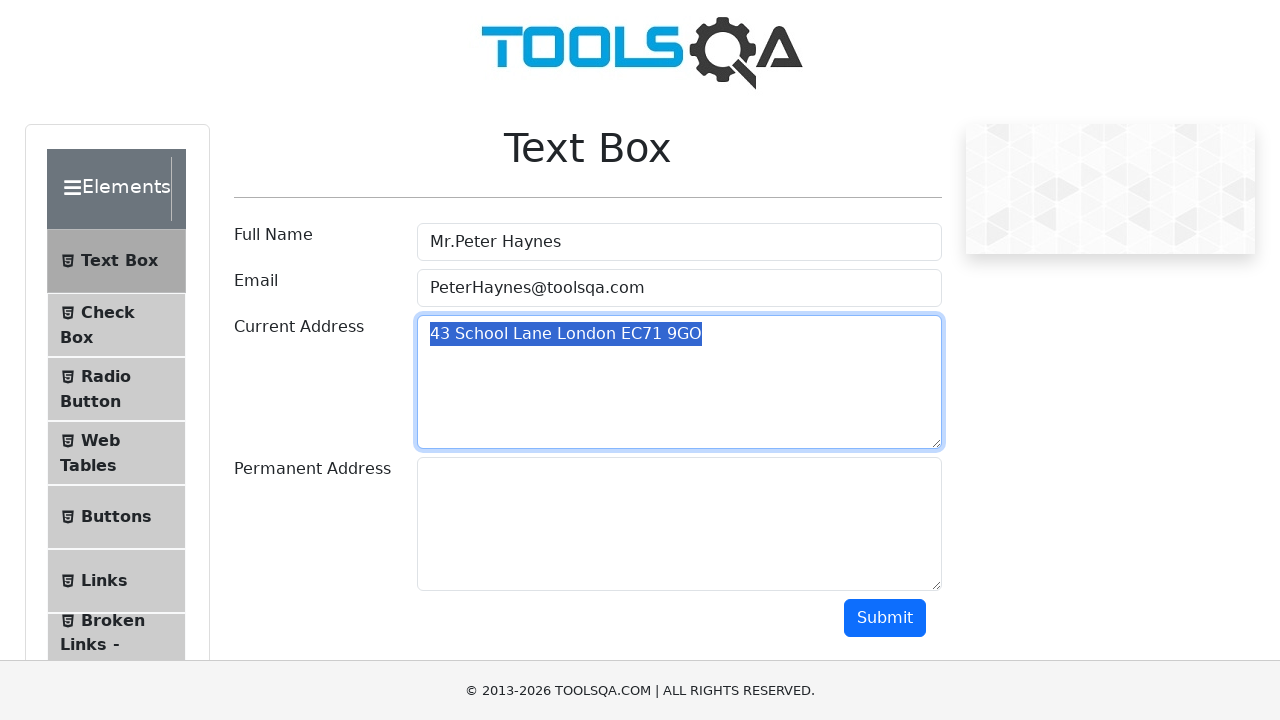

Released Control key
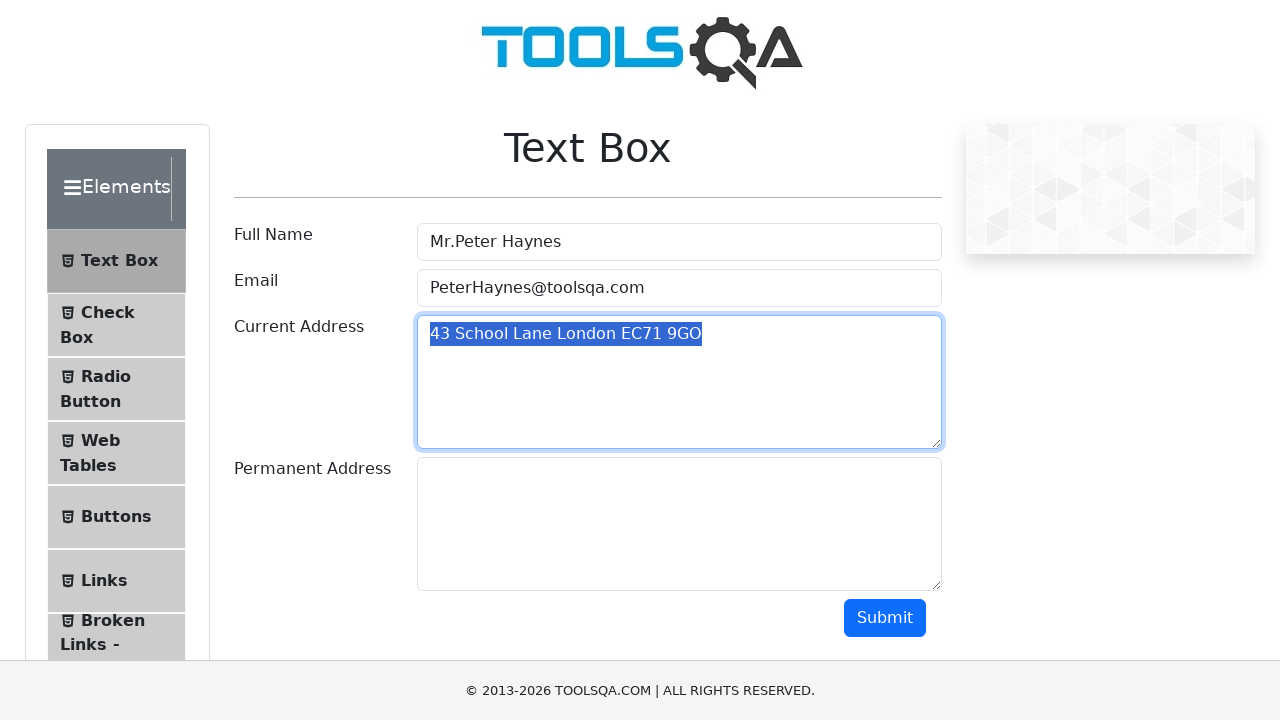

Pressed Tab to switch focus to permanent address field
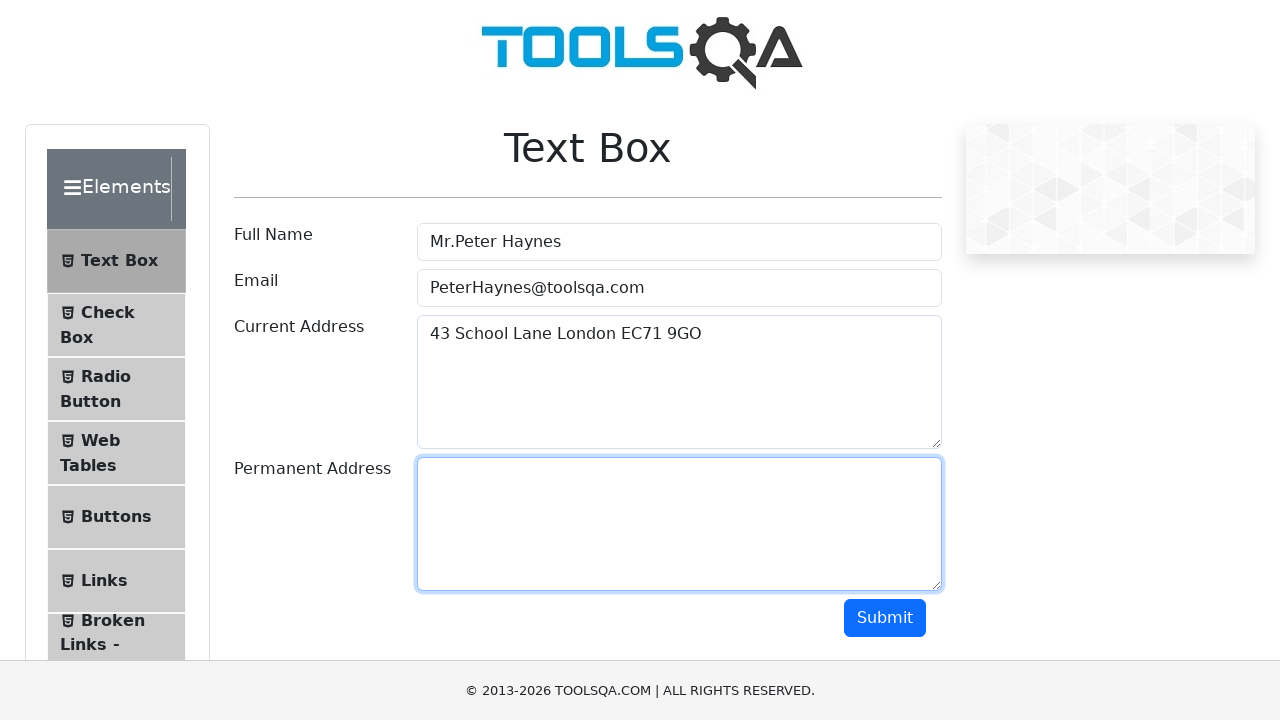

Pressed Control key down
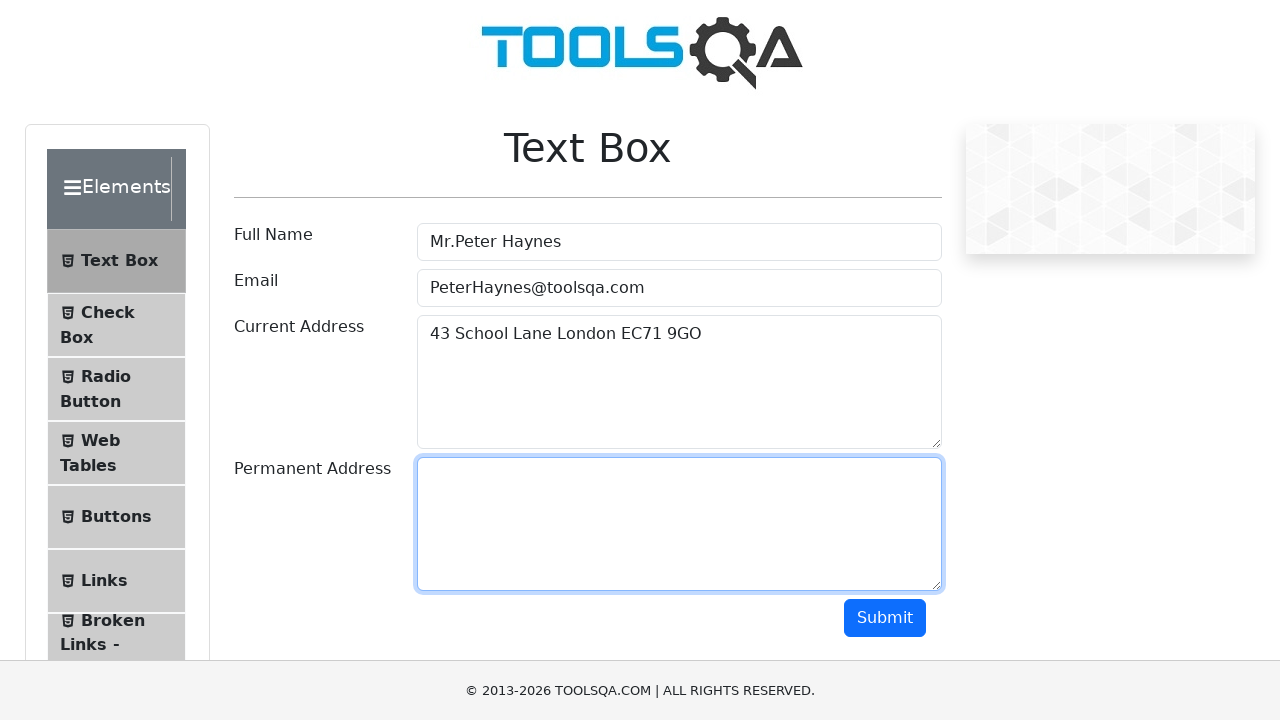

Pasted address to permanent address field using Ctrl+V
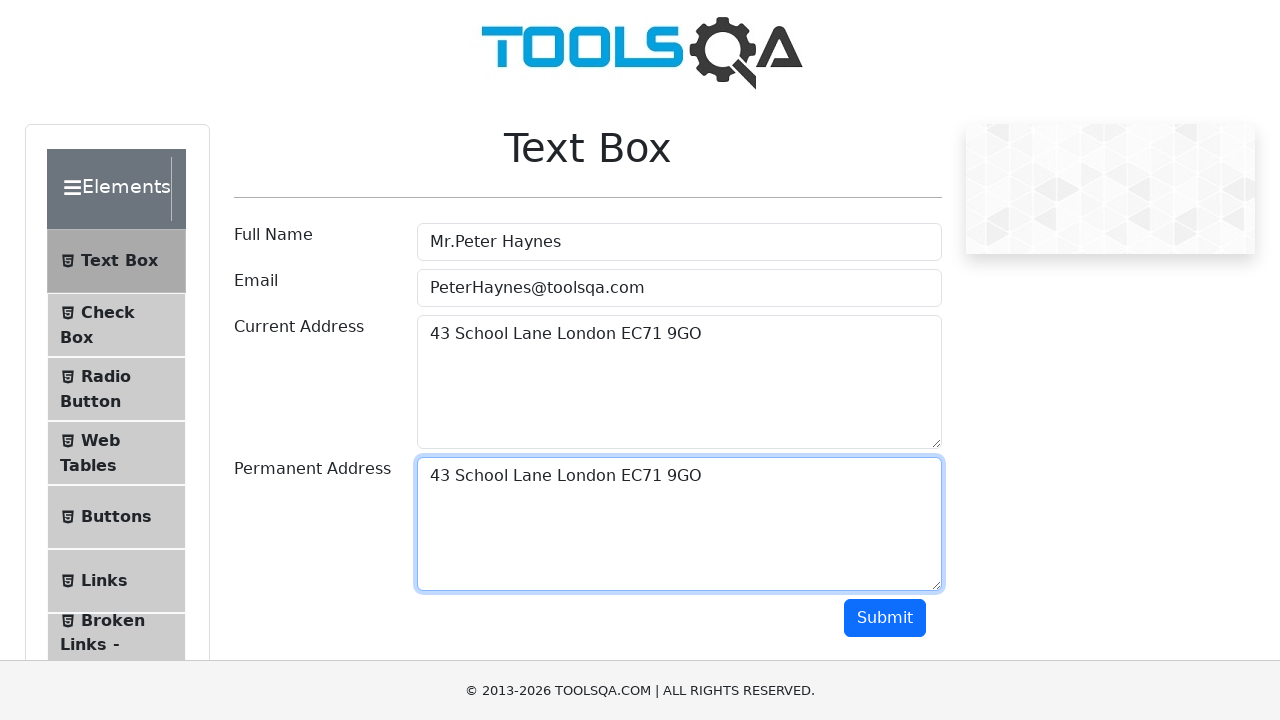

Released Control key
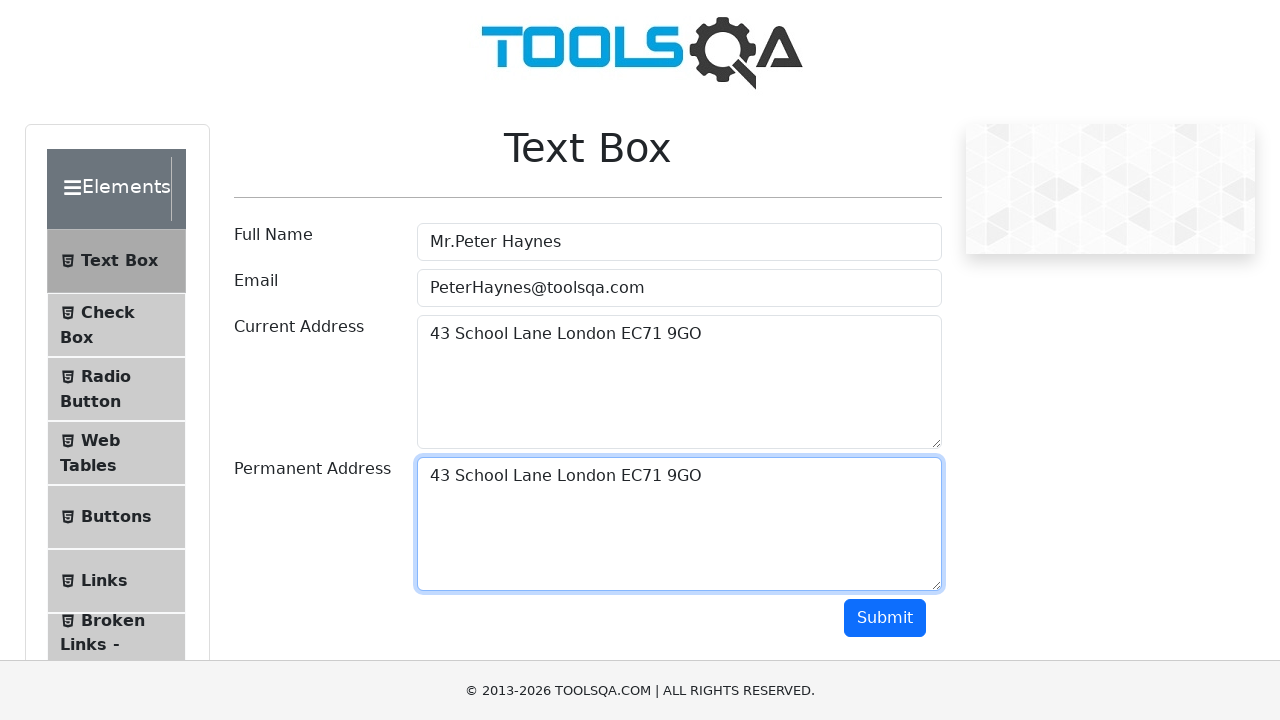

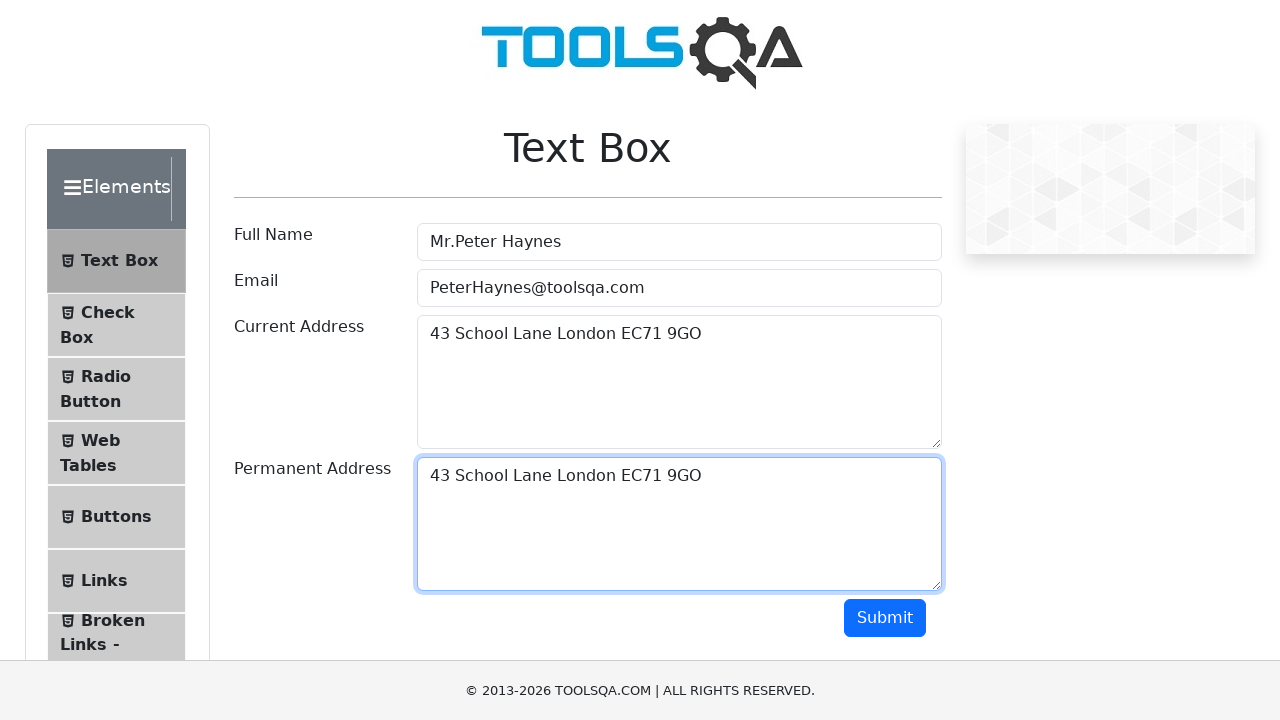